Navigates to Software Test Academy website and verifies that the page title is correct

Starting URL: https://www.swtestacademy.com/

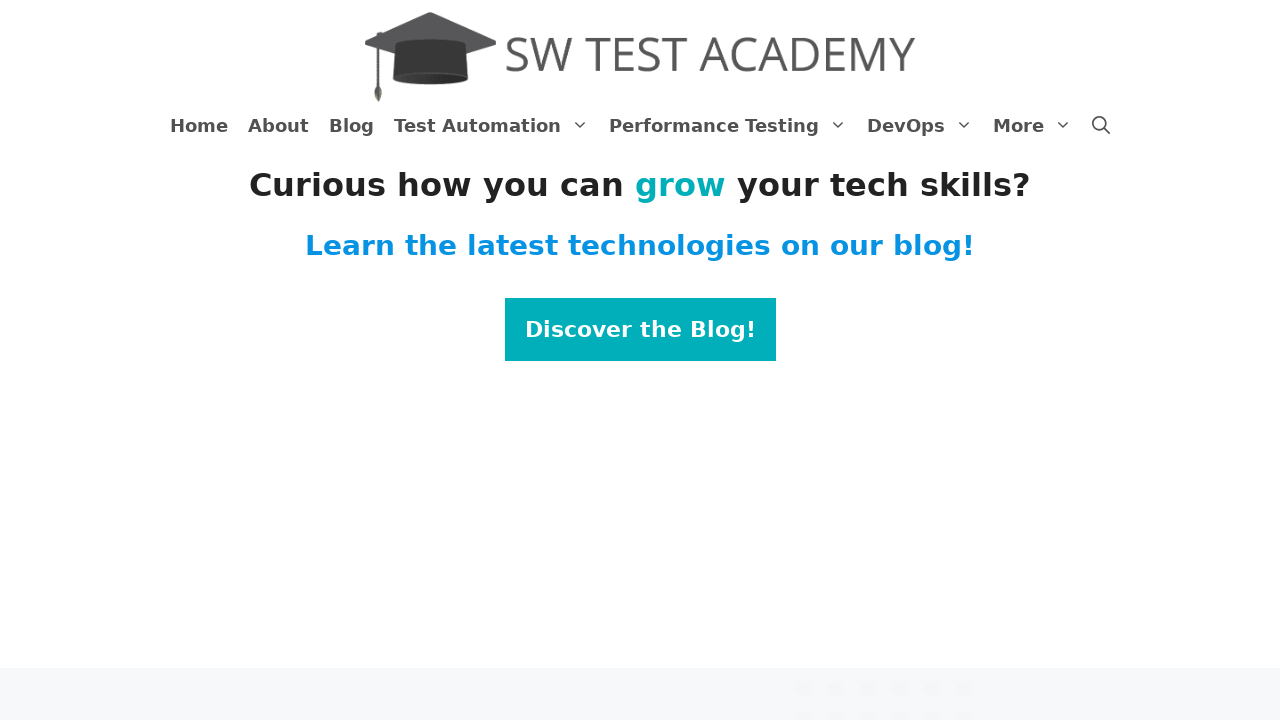

Navigated to Software Test Academy website
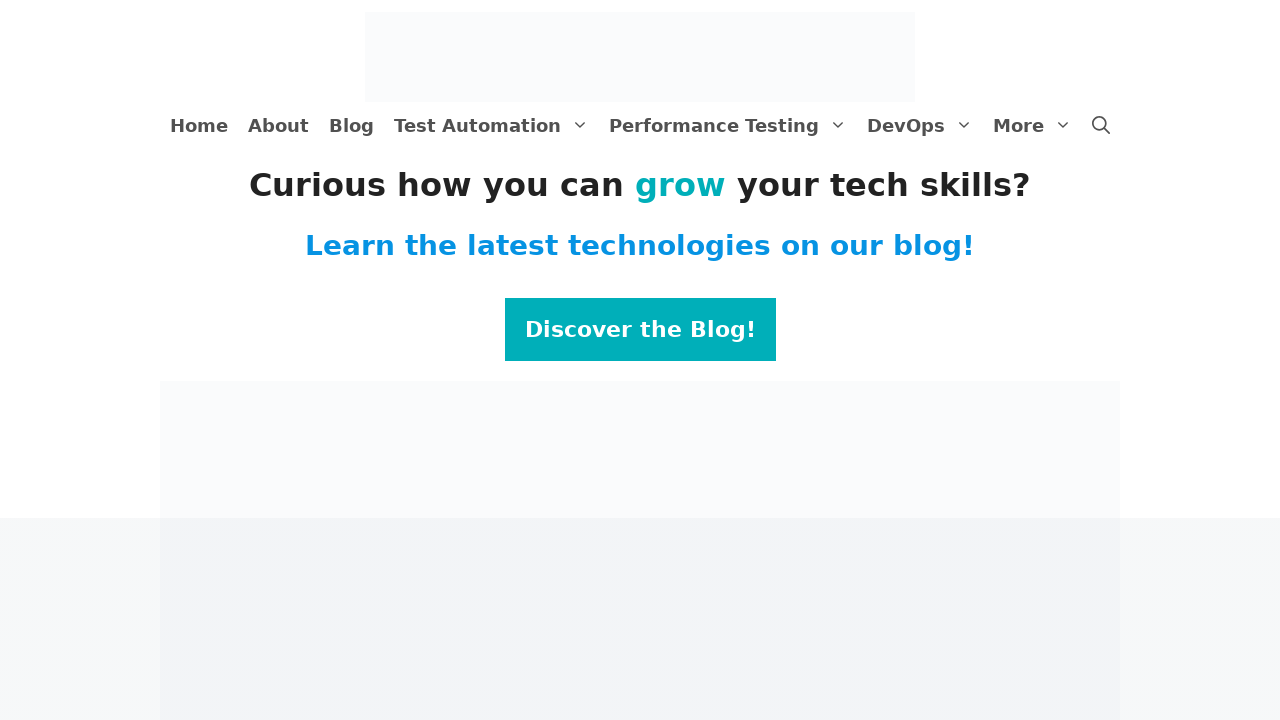

Verified page title is 'Software Test Academy'
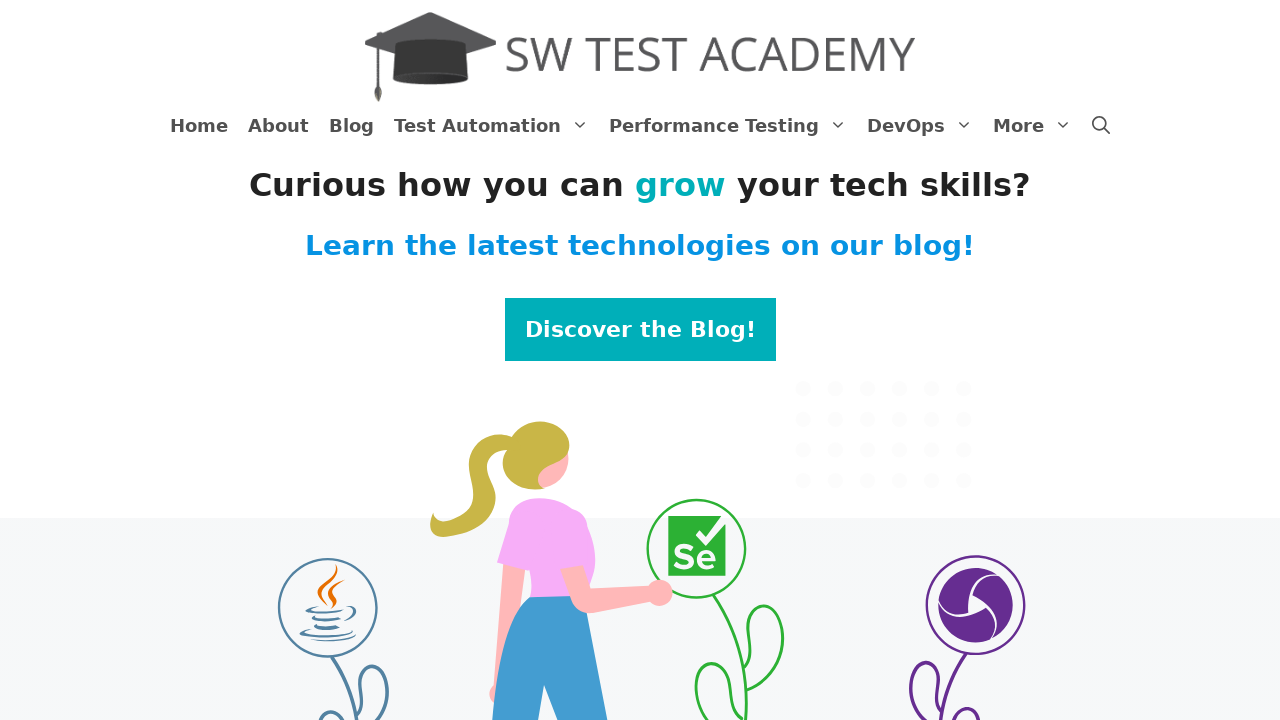

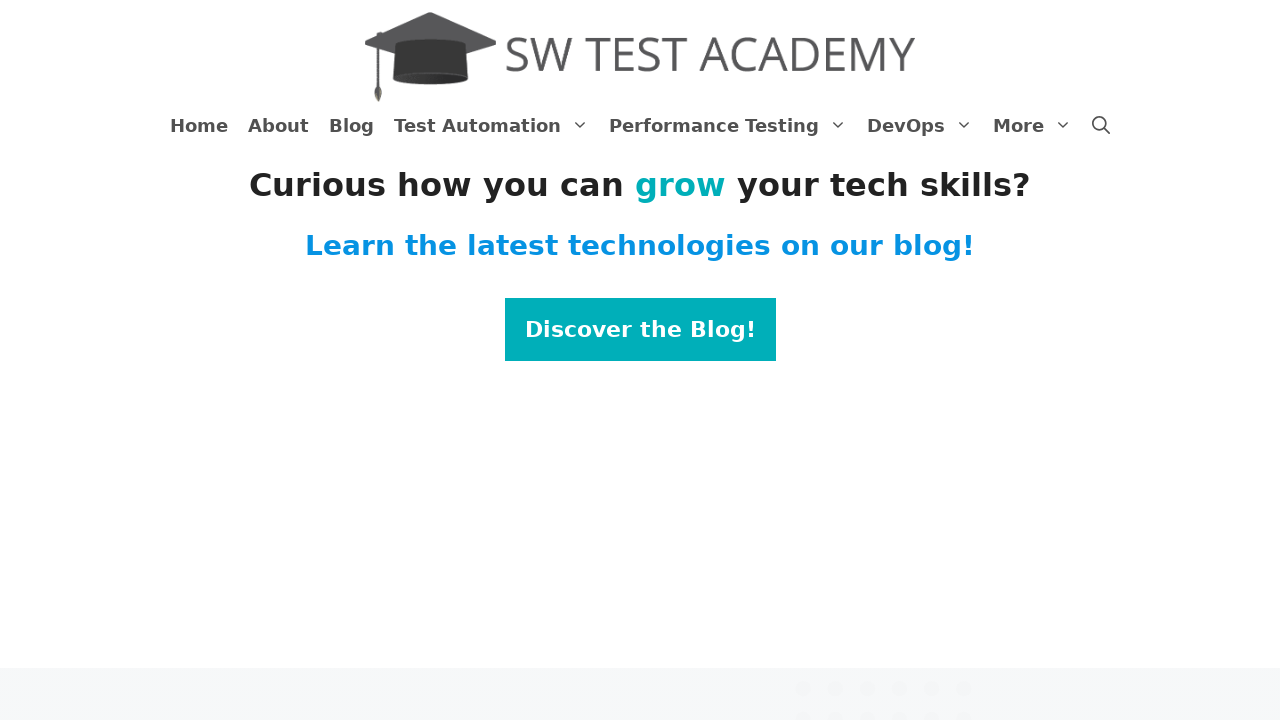